Tests that a todo item is removed when edited to an empty string.

Starting URL: https://demo.playwright.dev/todomvc

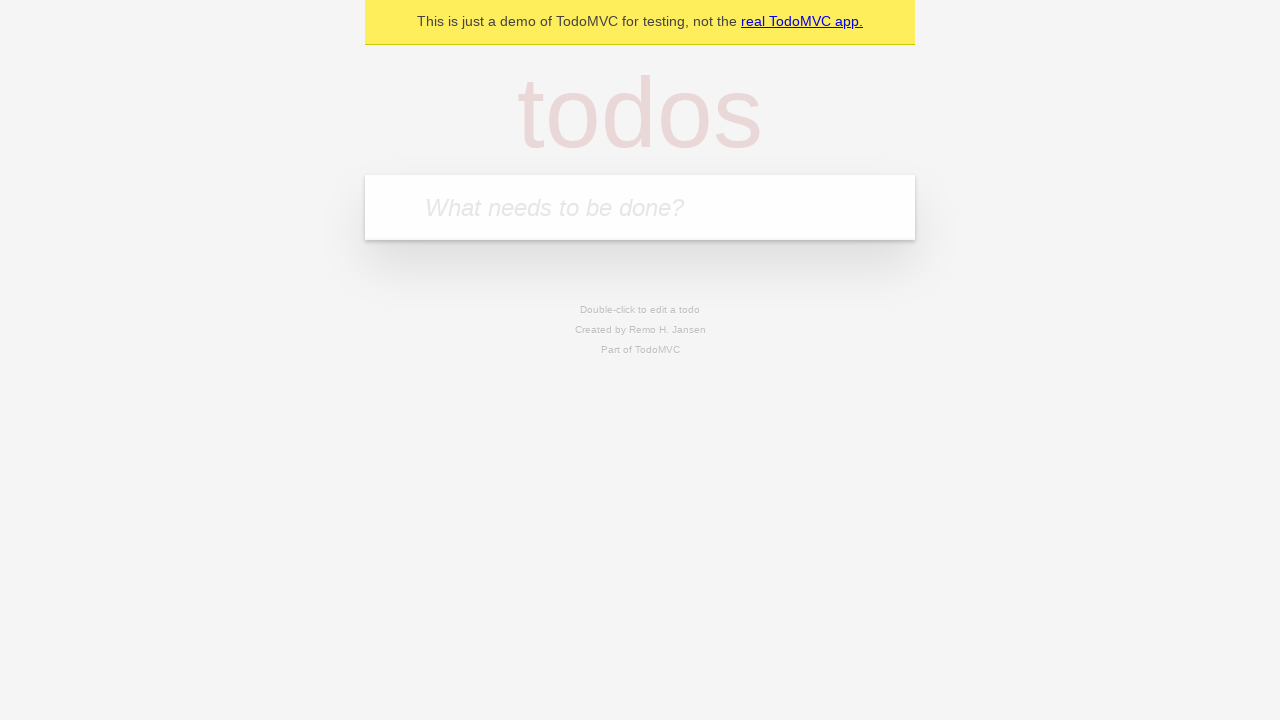

Filled first todo with 'buy some cheese' on internal:attr=[placeholder="What needs to be done?"i]
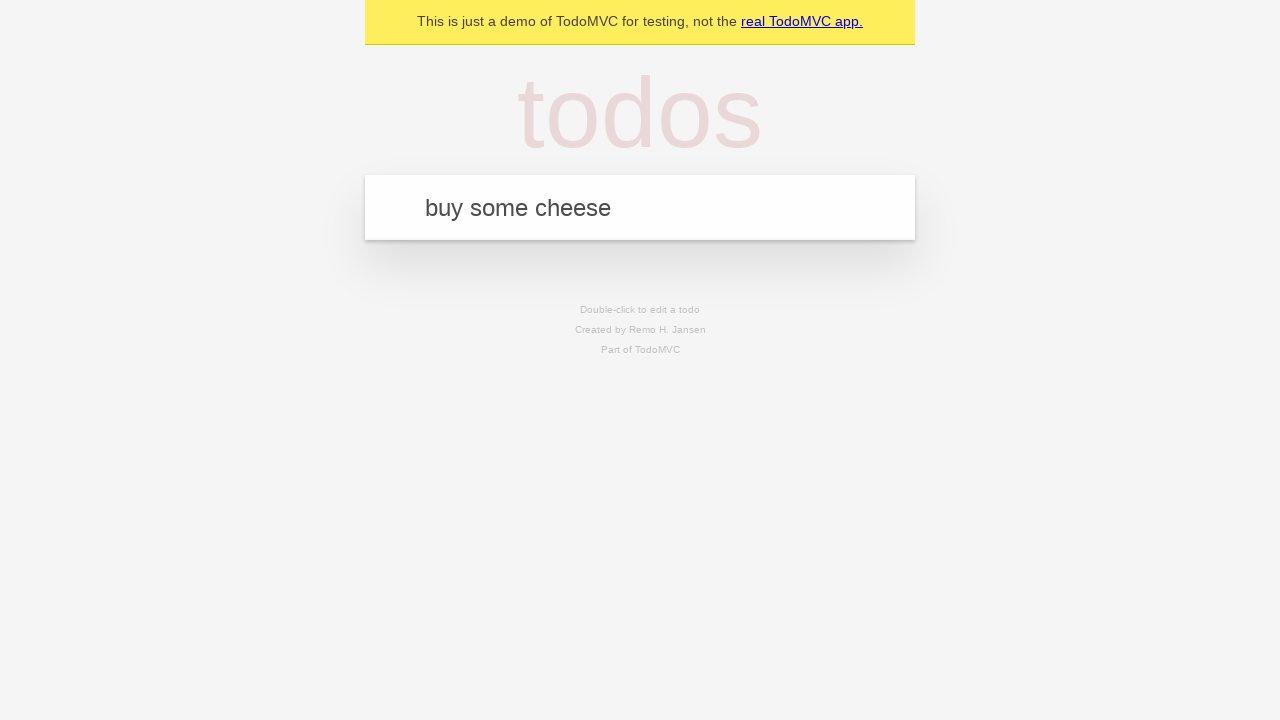

Pressed Enter to create first todo on internal:attr=[placeholder="What needs to be done?"i]
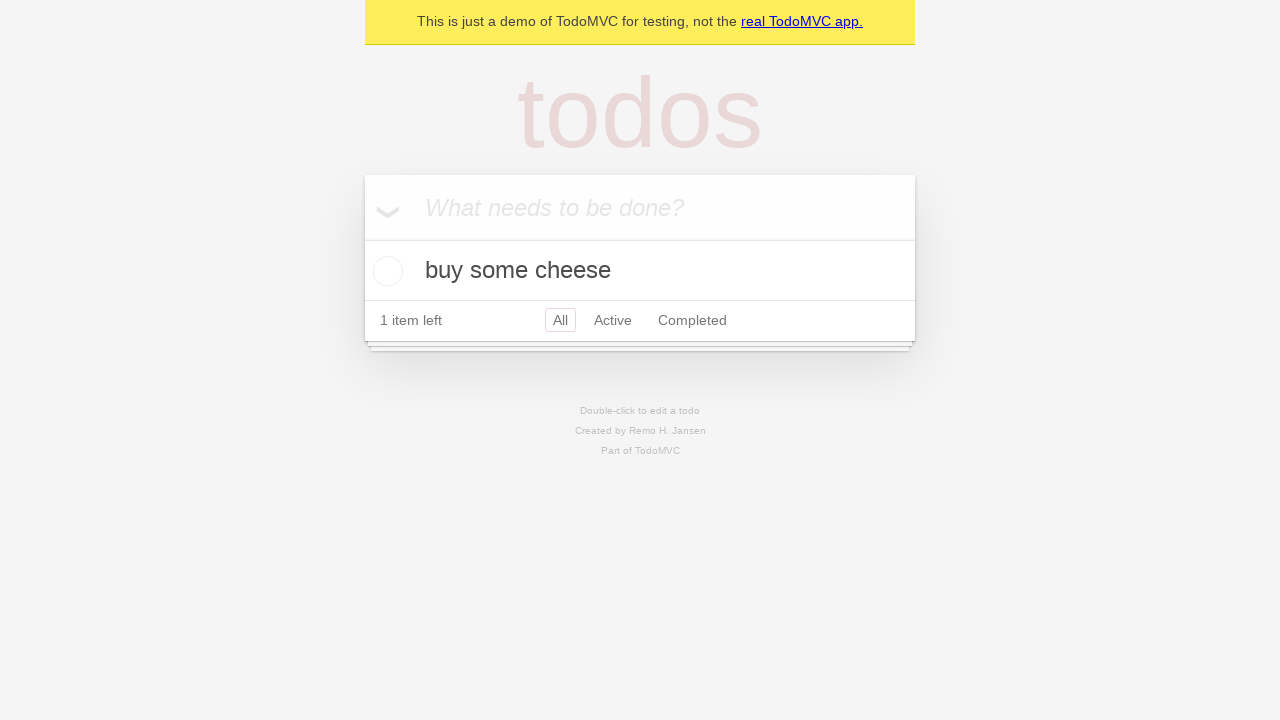

Filled second todo with 'feed the cat' on internal:attr=[placeholder="What needs to be done?"i]
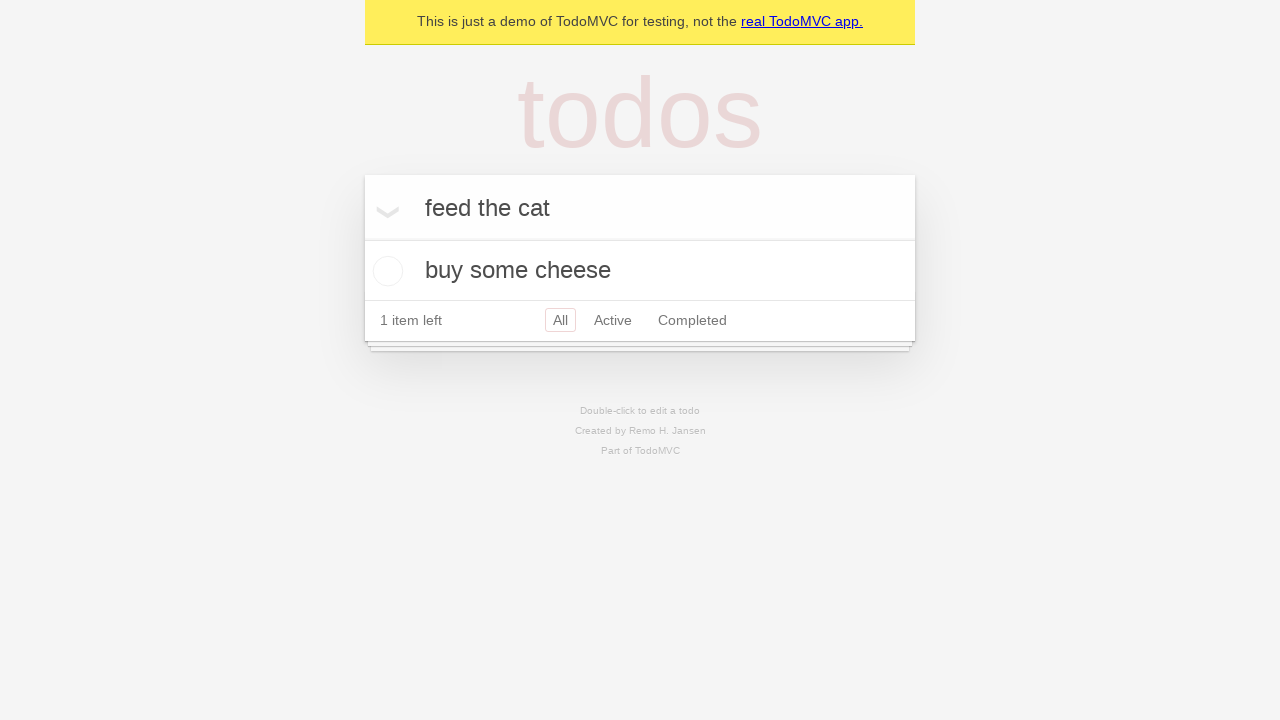

Pressed Enter to create second todo on internal:attr=[placeholder="What needs to be done?"i]
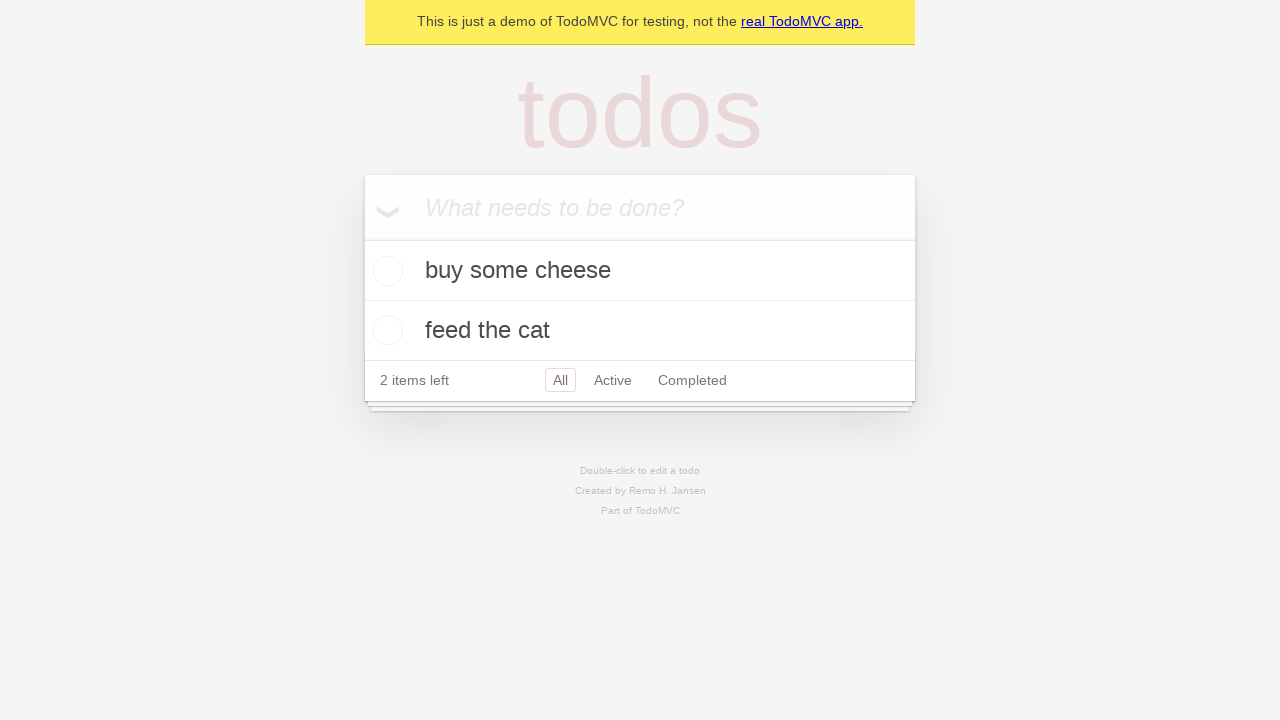

Filled third todo with 'book a doctors appointment' on internal:attr=[placeholder="What needs to be done?"i]
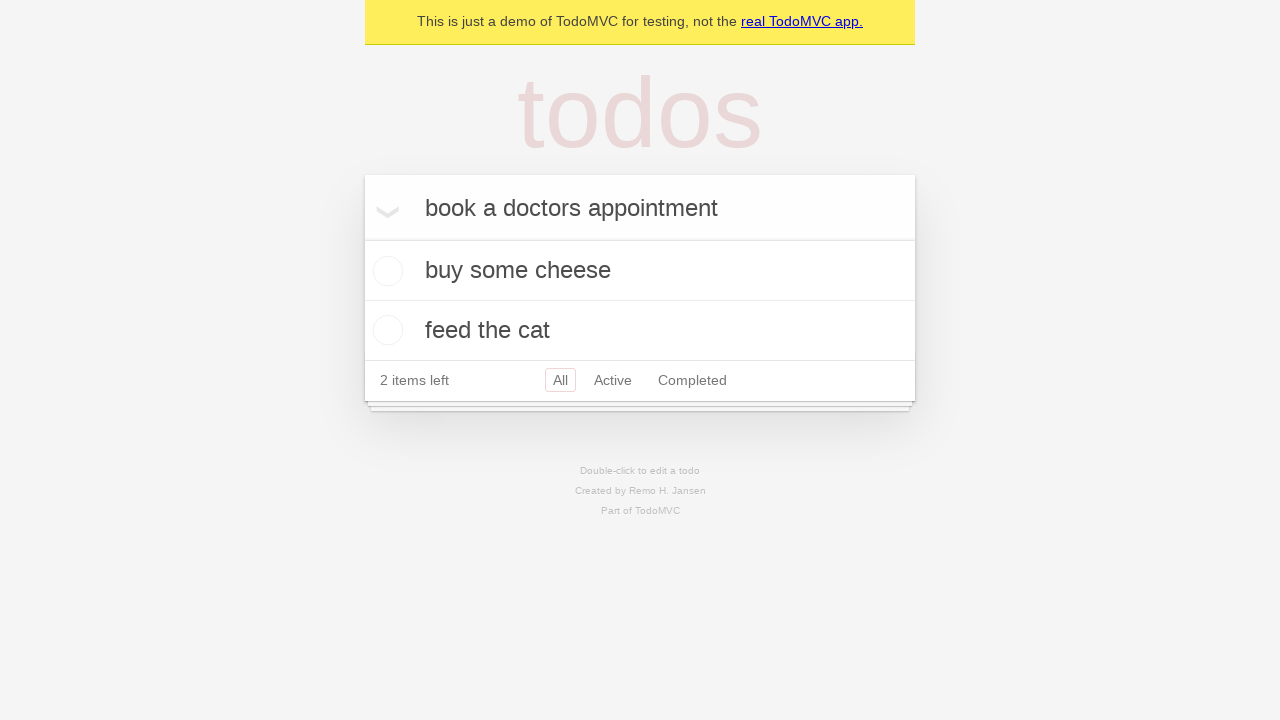

Pressed Enter to create third todo on internal:attr=[placeholder="What needs to be done?"i]
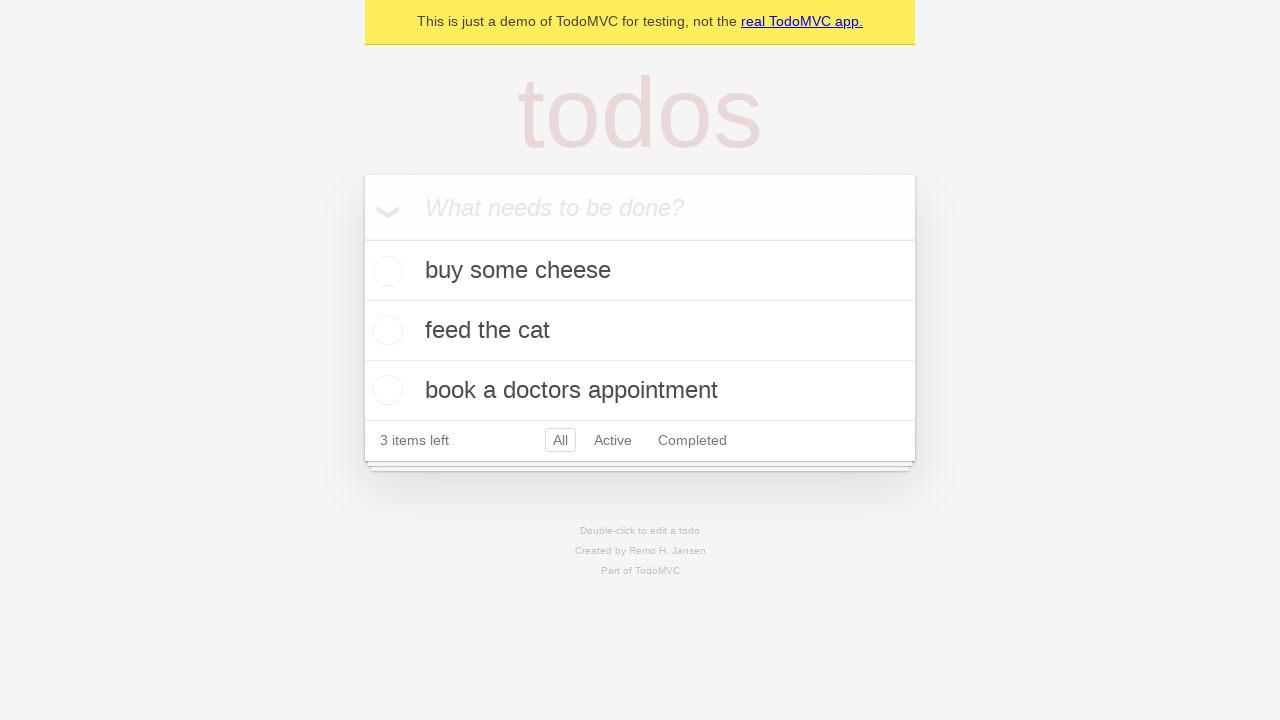

Double-clicked second todo item to enter edit mode at (640, 331) on internal:testid=[data-testid="todo-item"s] >> nth=1
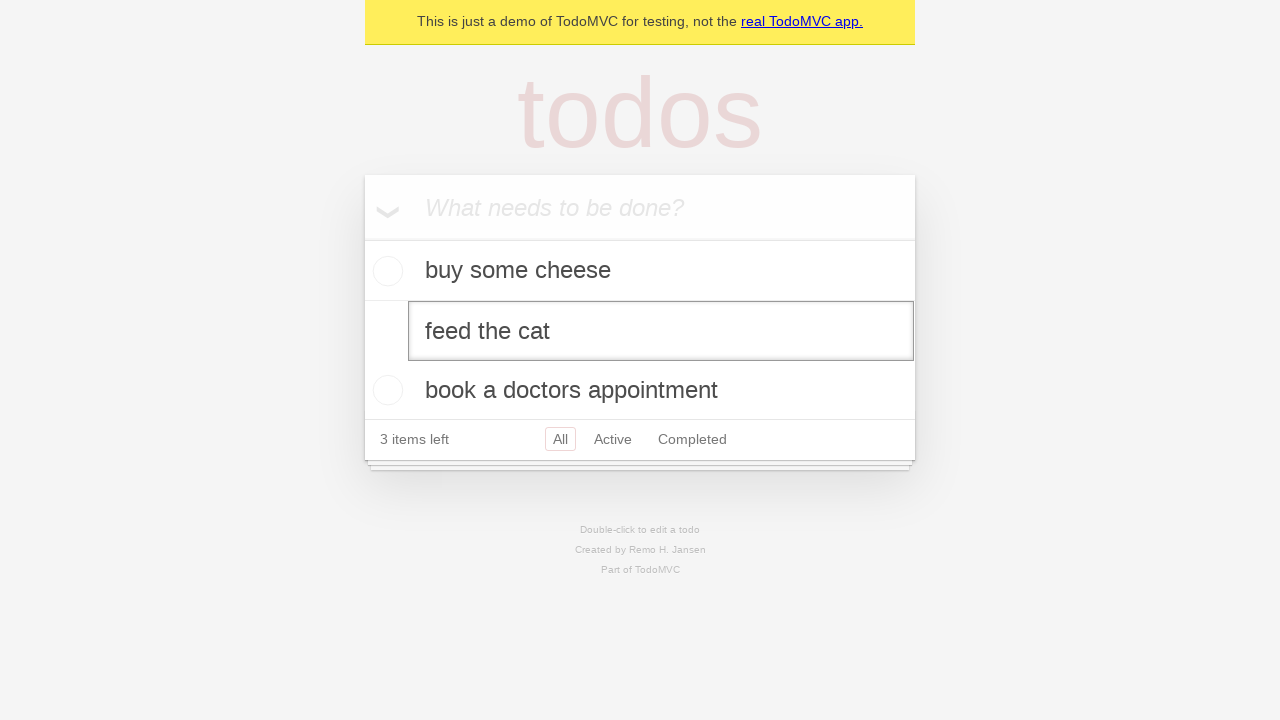

Cleared the second todo text by filling with empty string on internal:testid=[data-testid="todo-item"s] >> nth=1 >> internal:role=textbox[nam
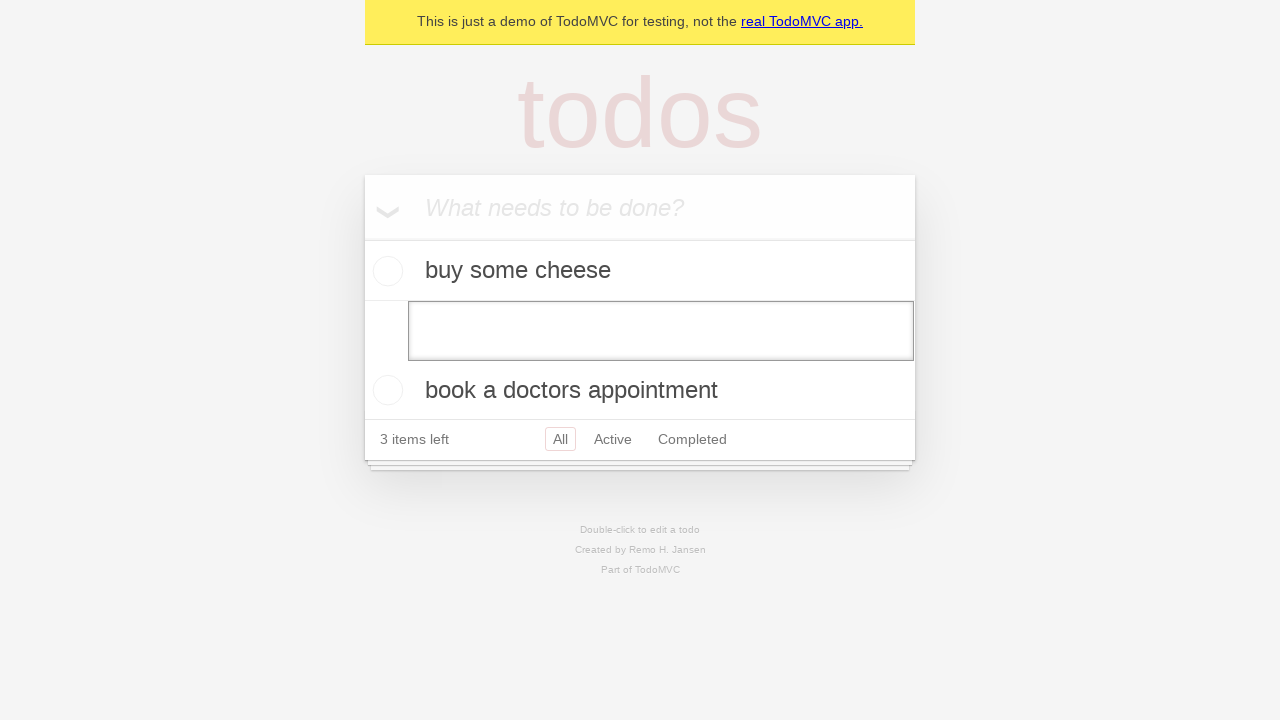

Pressed Enter to confirm empty edit, removing the todo item on internal:testid=[data-testid="todo-item"s] >> nth=1 >> internal:role=textbox[nam
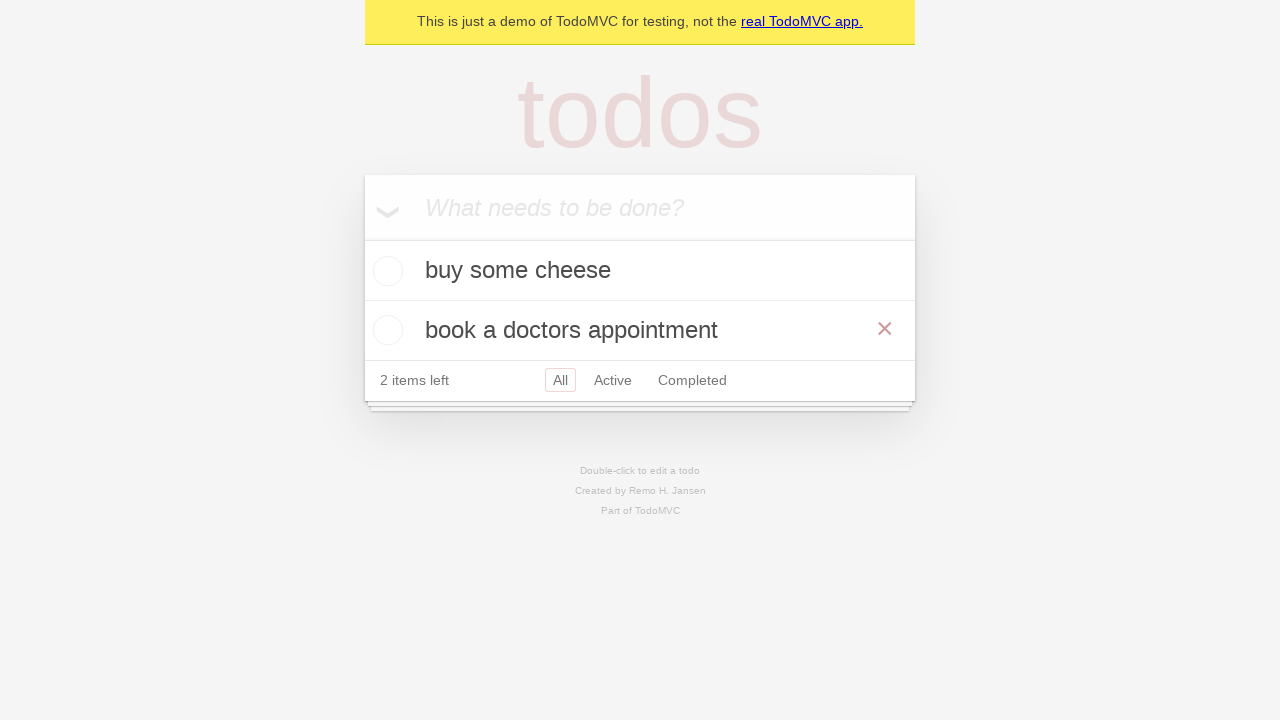

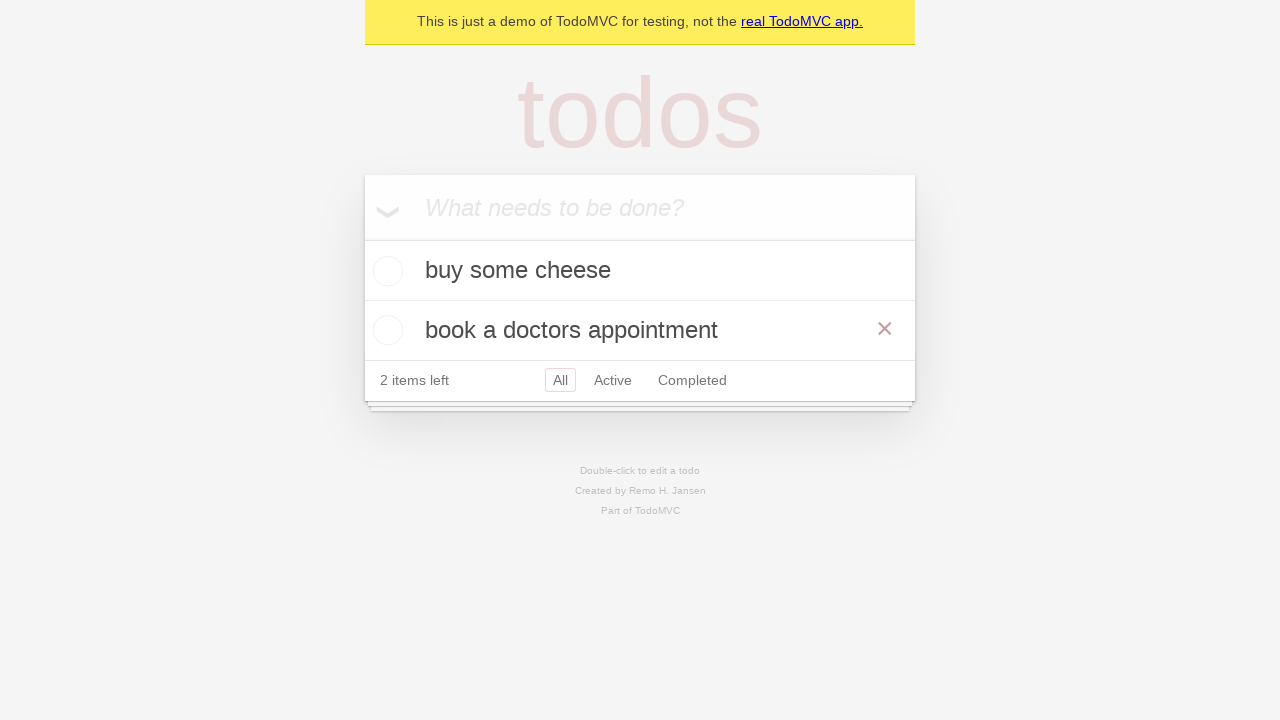